Tests the Add/Remove Elements functionality by clicking the Add Element button, verifying the Delete button appears, clicking Delete, and verifying the page heading is still visible.

Starting URL: https://the-internet.herokuapp.com/add_remove_elements/

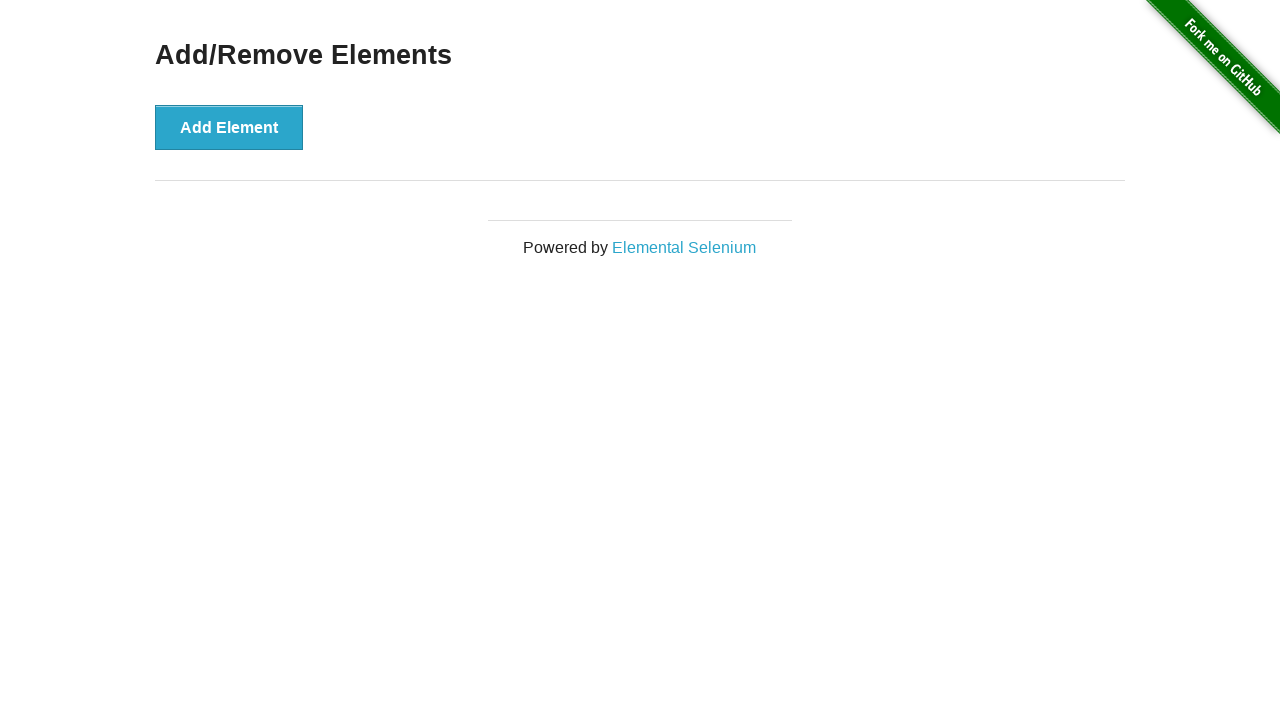

Clicked the 'Add Element' button at (229, 127) on xpath=//*[text()='Add Element']
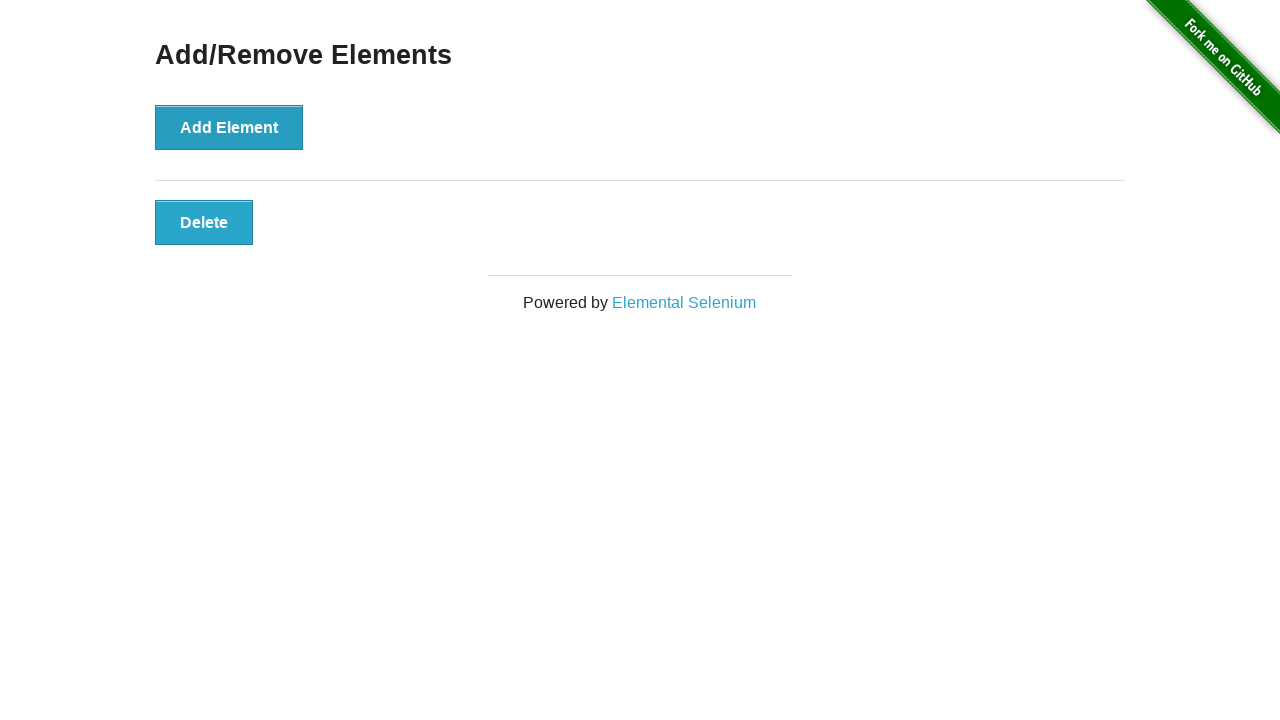

Located the Delete button element
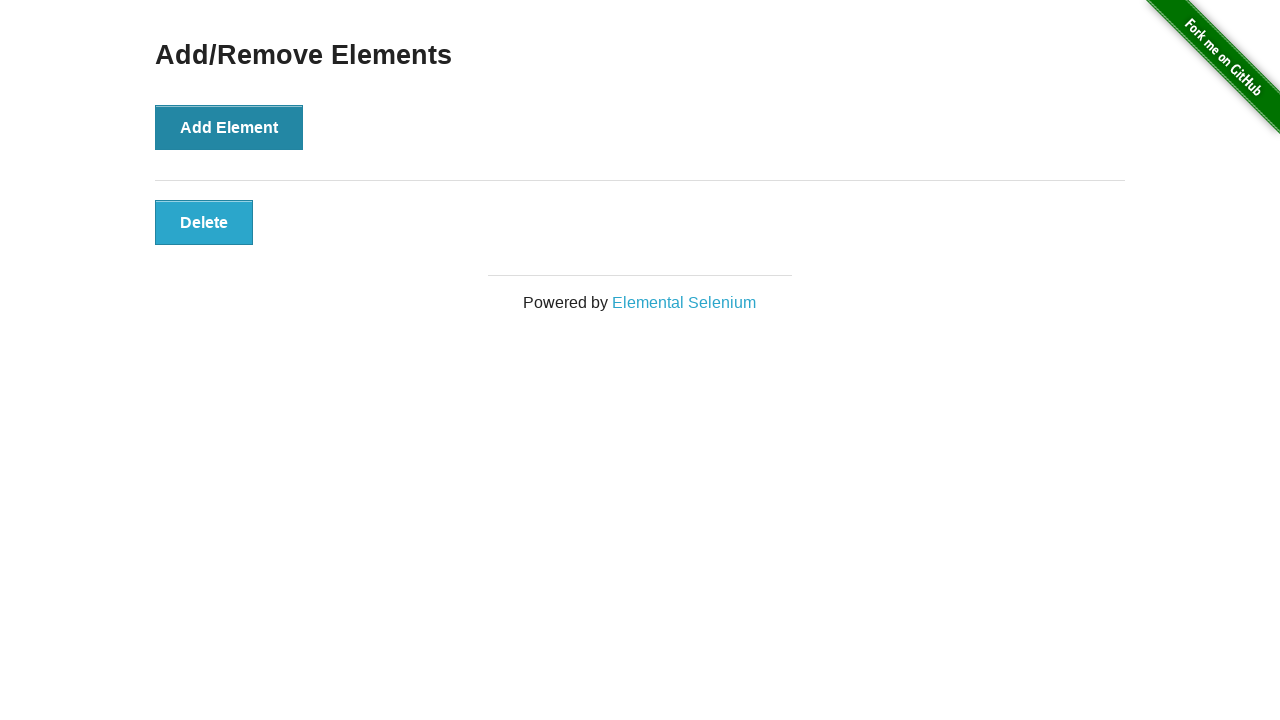

Verified Delete button is visible
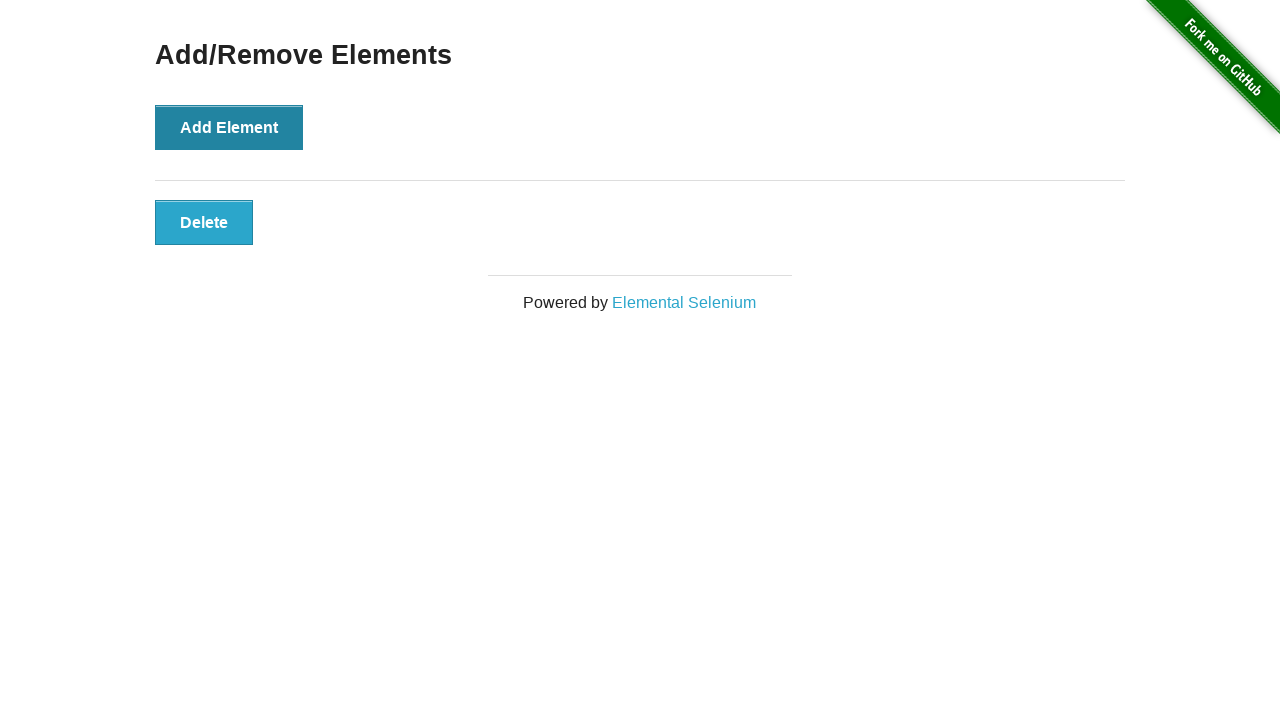

Clicked the Delete button at (204, 222) on xpath=//*[text()='Delete']
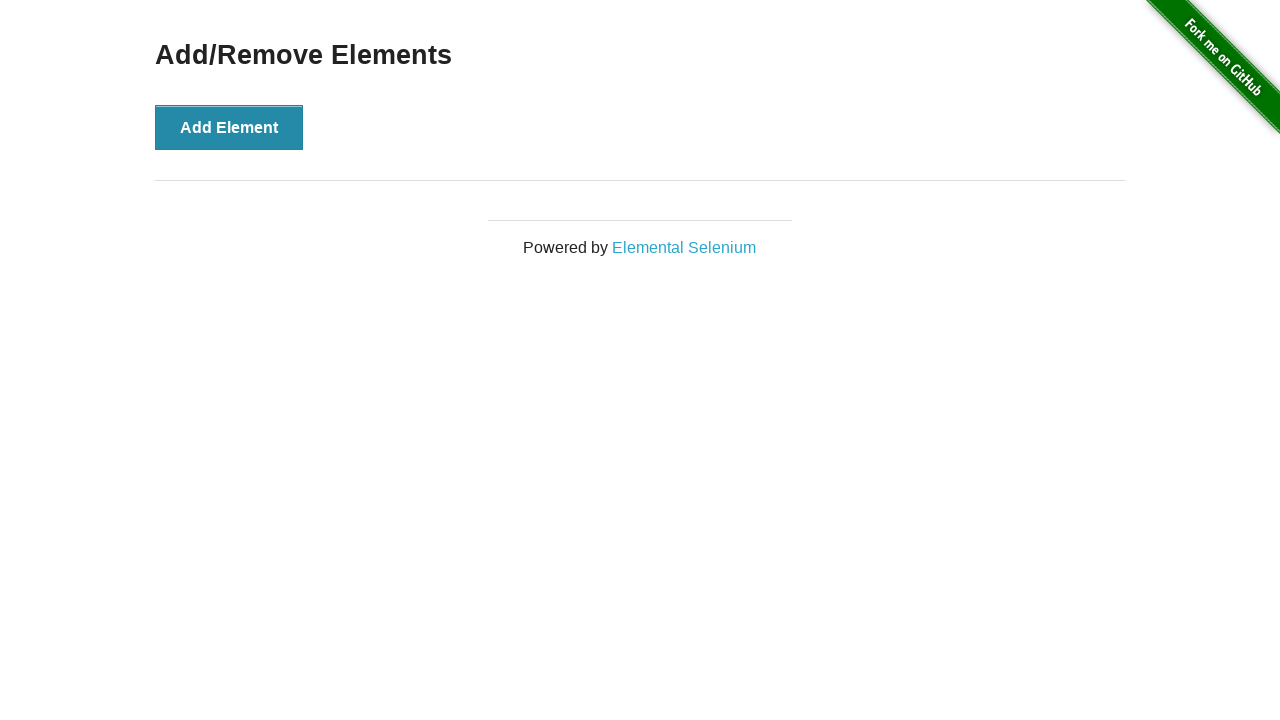

Located the 'Add/Remove Elements' page heading
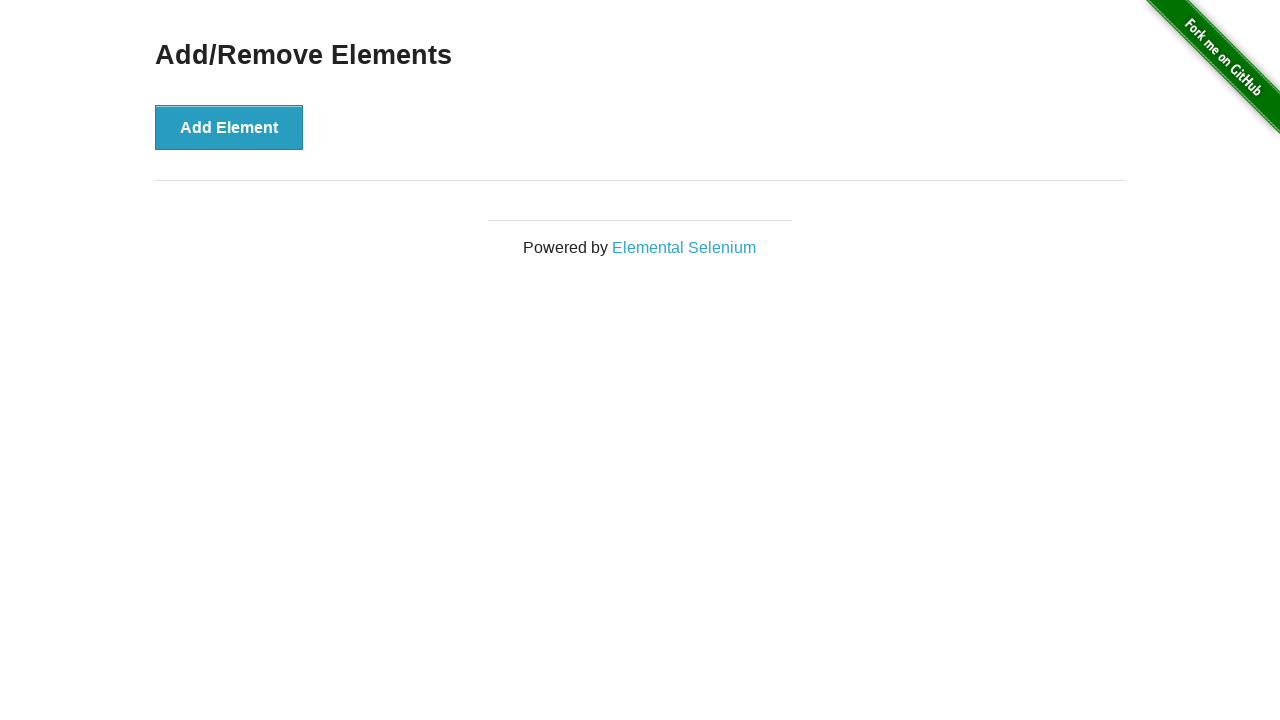

Verified 'Add/Remove Elements' heading is still visible after delete action
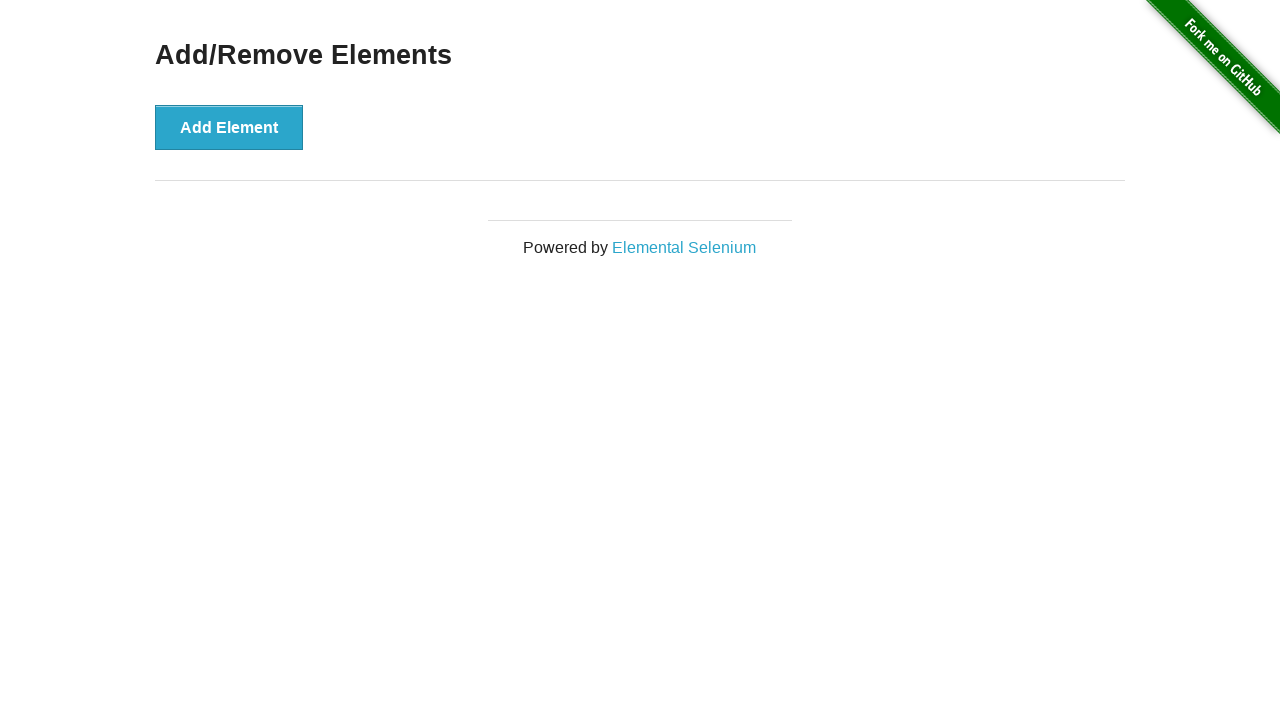

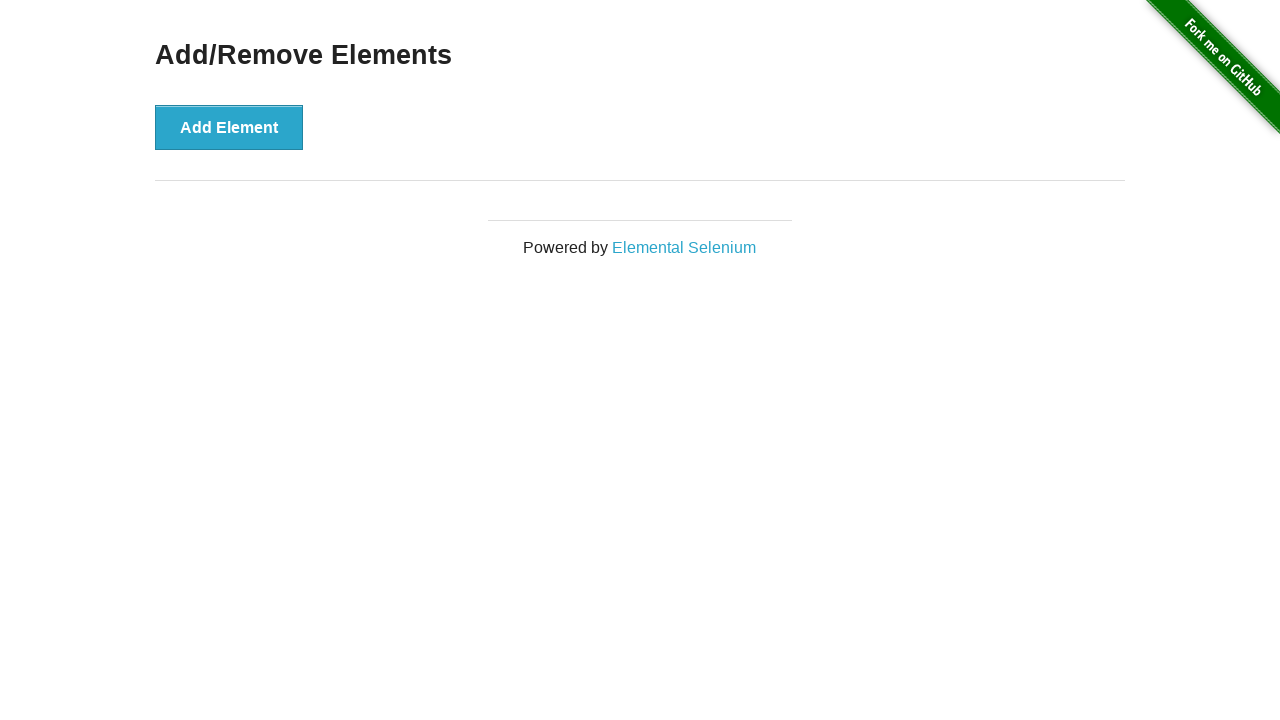